Navigates to Itau bank homepage using navigate method

Starting URL: https://www.itau.com.br/

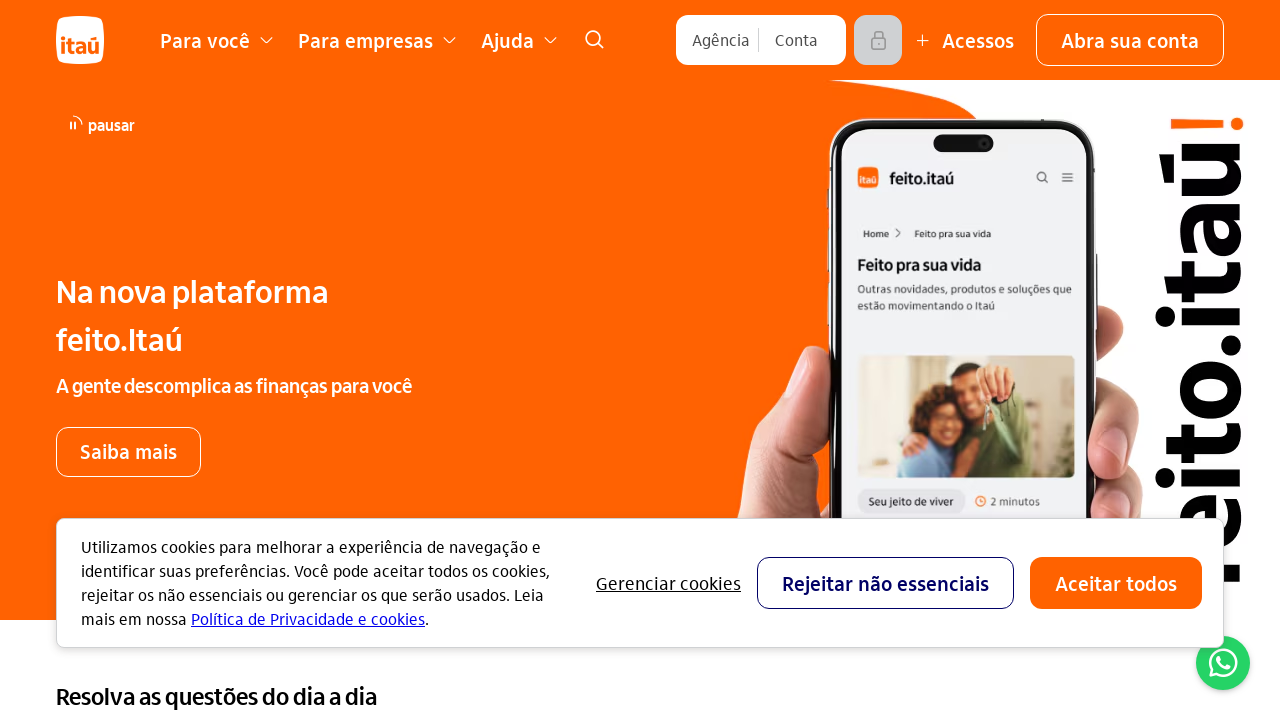

Waited for page to reach domcontentloaded state
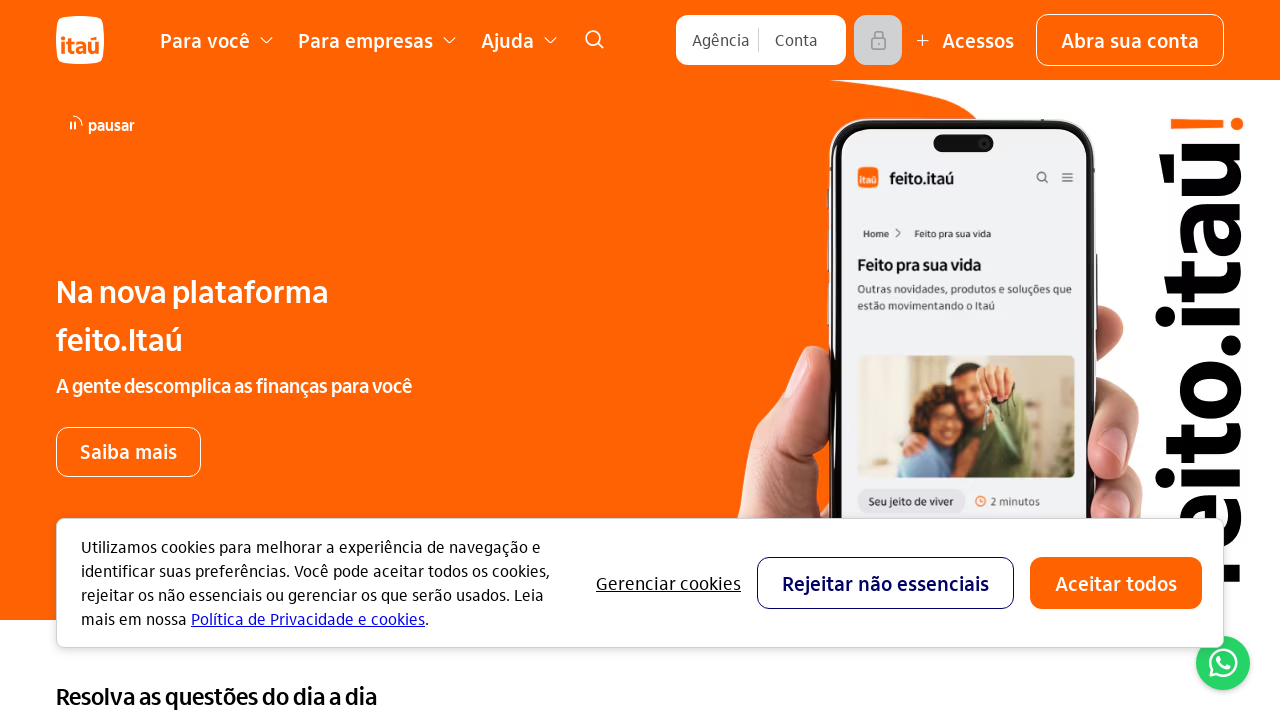

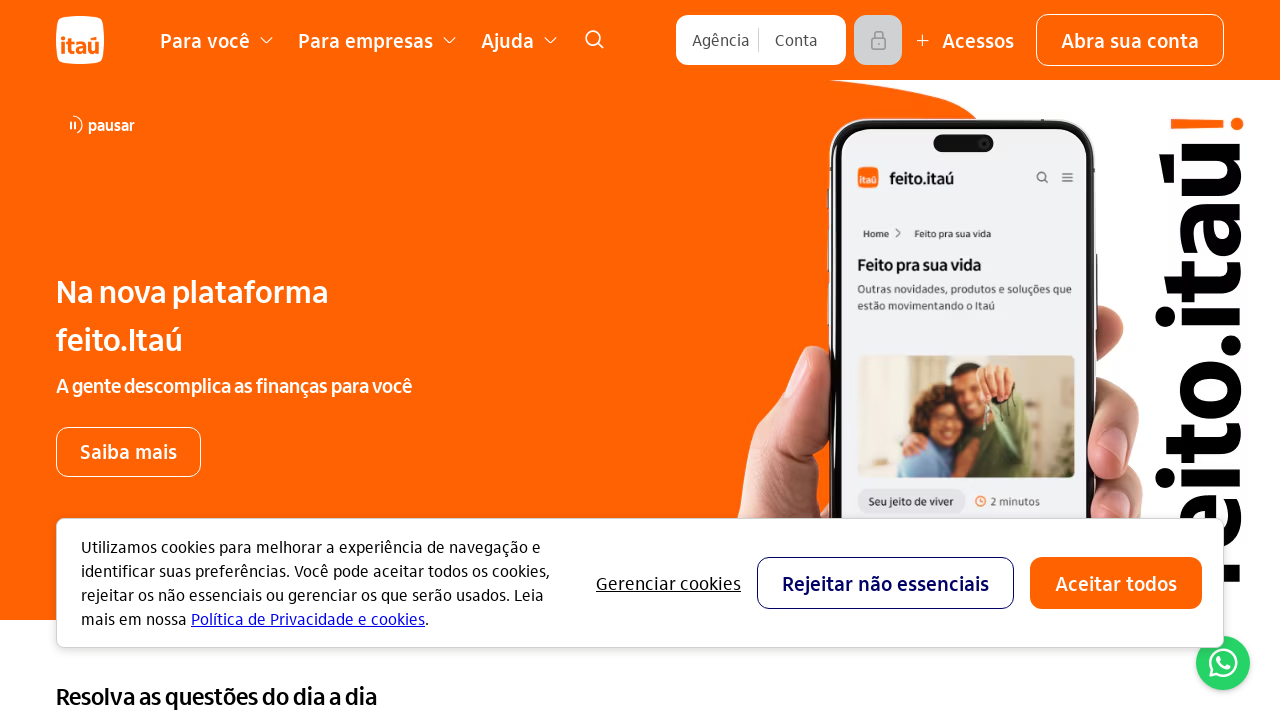